Tests dynamic controls functionality by navigating to the Dynamic Controls page and clicking the Enable button to test input field enabling

Starting URL: https://the-internet.herokuapp.com/

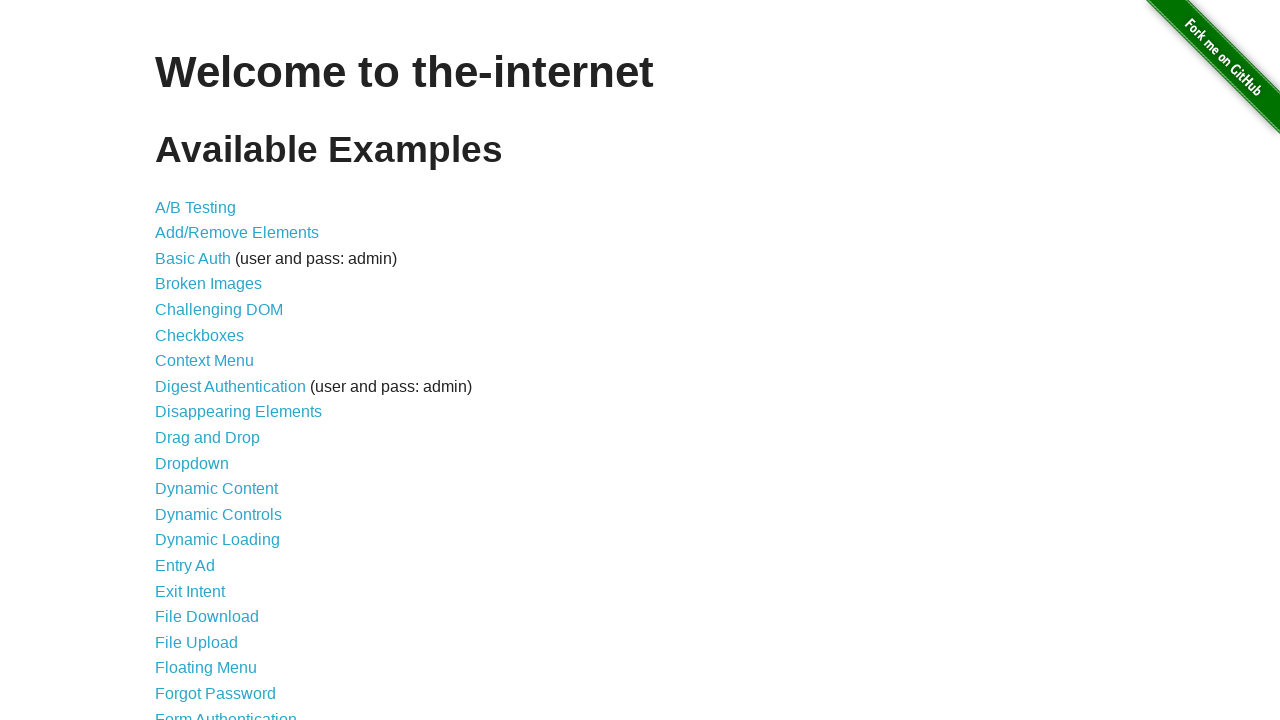

Clicked on 'Dynamic Controls' link at (218, 514) on text=Dynamic Controls
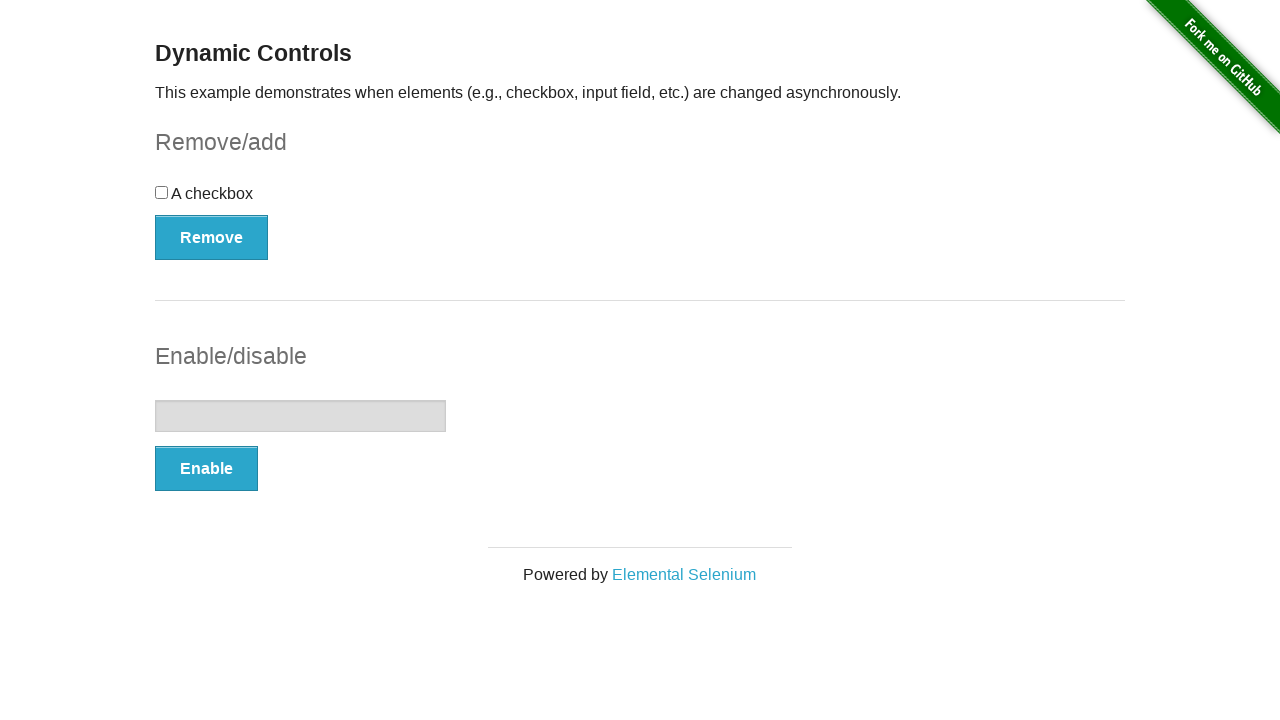

Waited for Enable button to be present on Dynamic Controls page
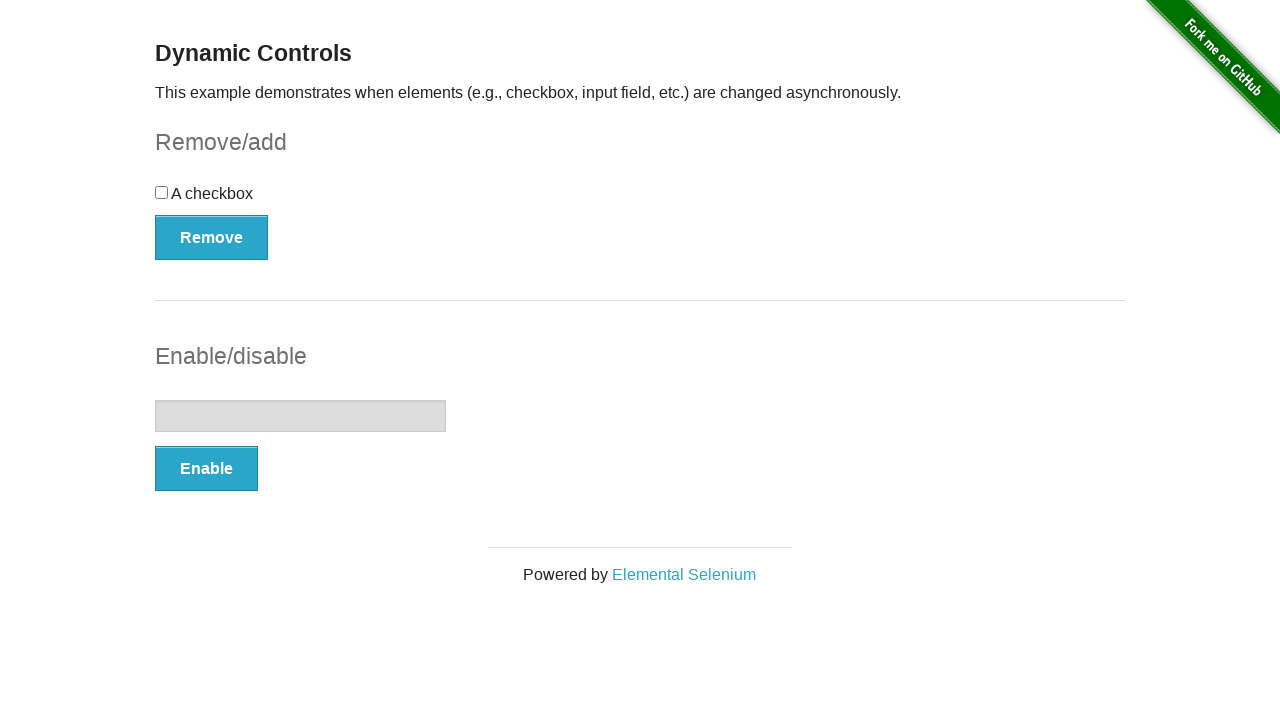

Clicked the Enable button to enable input field at (206, 469) on xpath=//button[text()='Enable']
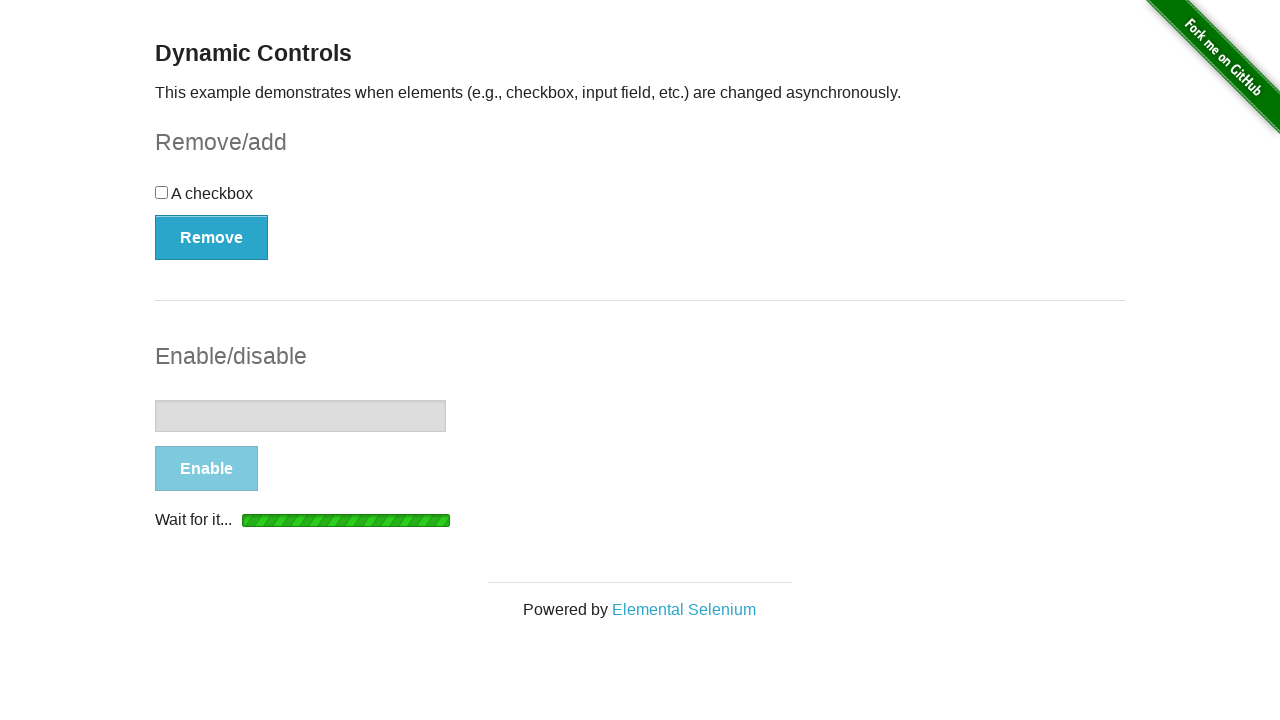

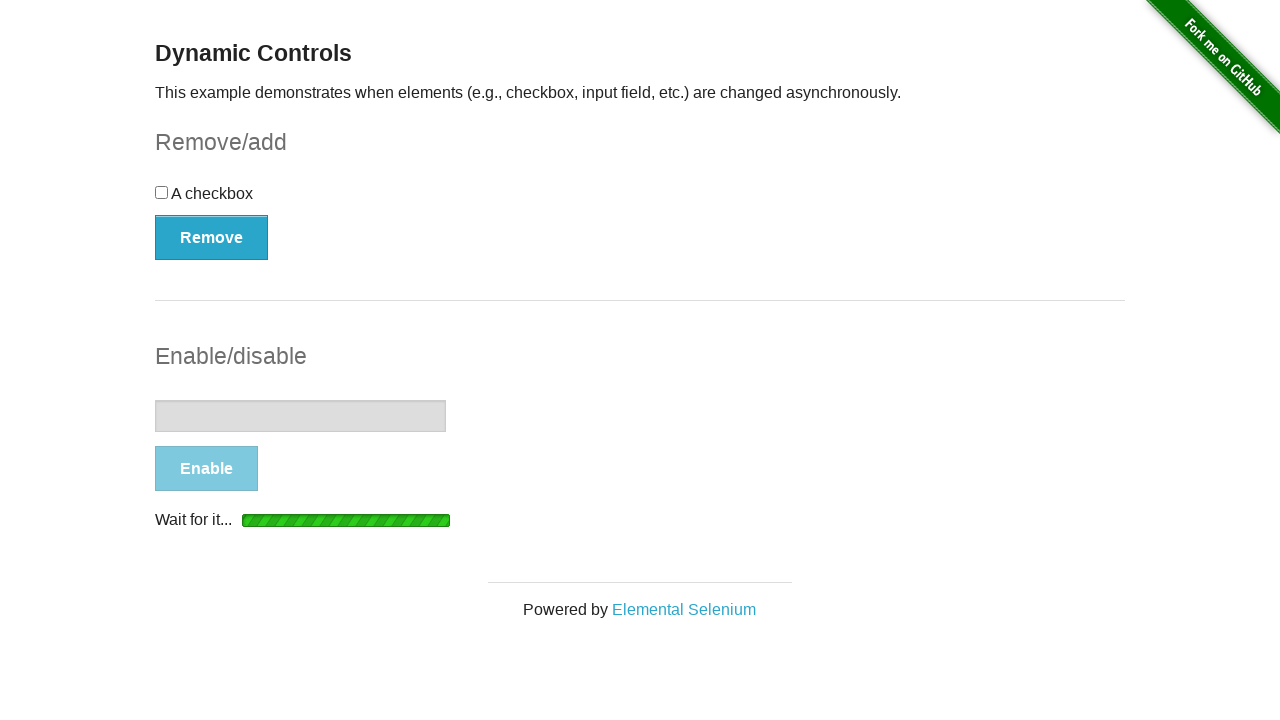